Tests JavaScript alert handling by clicking buttons to trigger three types of alerts (JS Alert, JS Confirm, and JS Prompt), accepting each alert, and verifying the result text displayed on the page.

Starting URL: https://the-internet.herokuapp.com/javascript_alerts

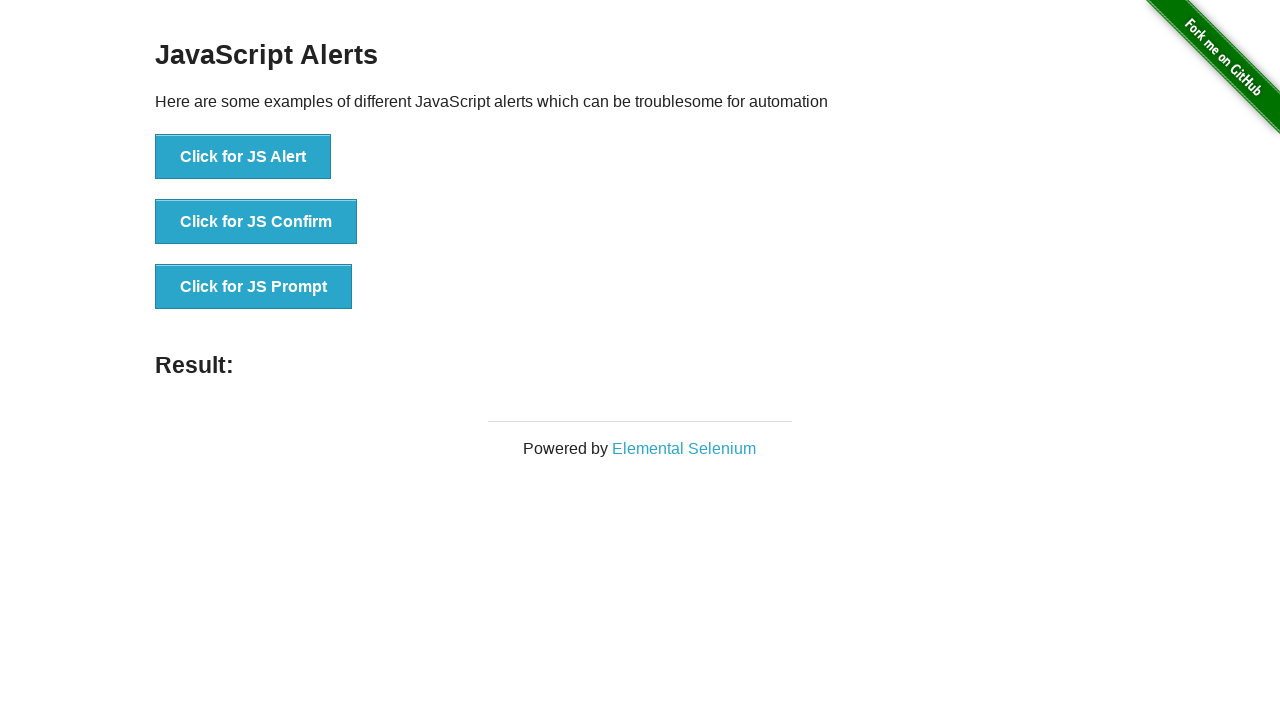

Clicked JS Alert button at (243, 157) on xpath=//button[text()='Click for JS Alert']
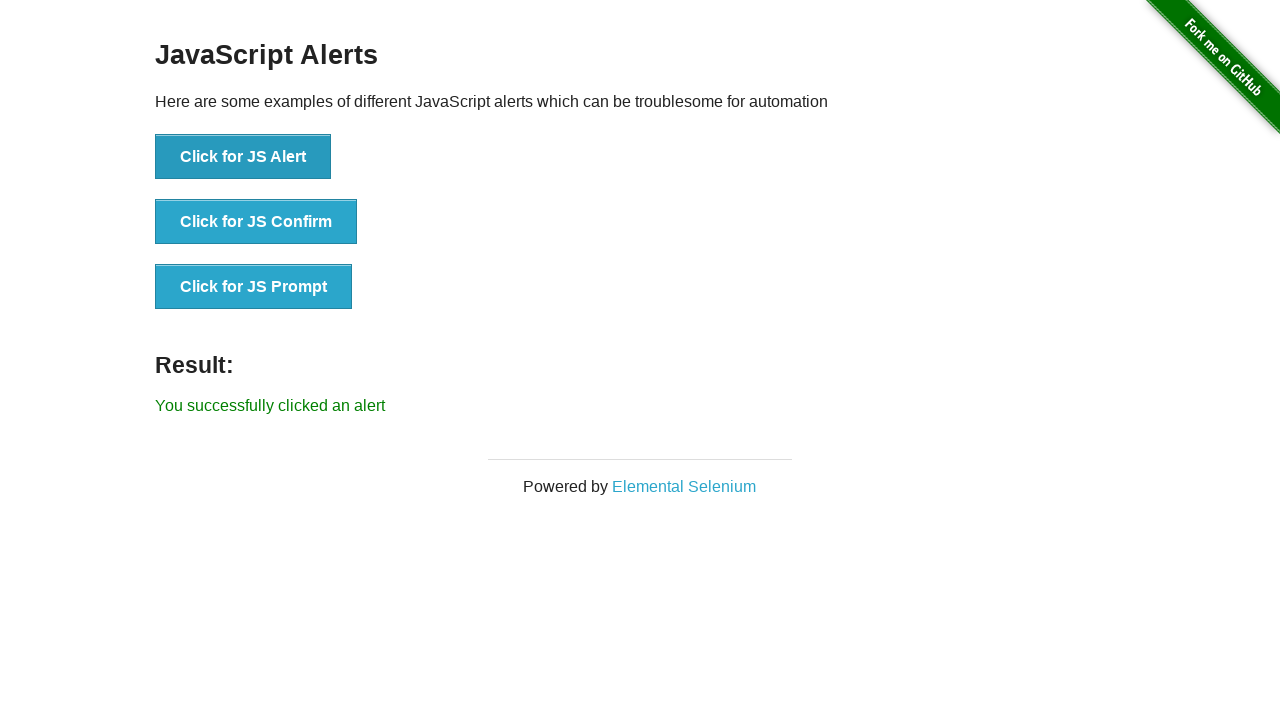

Clicked JS Alert button and accepted the alert at (243, 157) on xpath=//button[text()='Click for JS Alert']
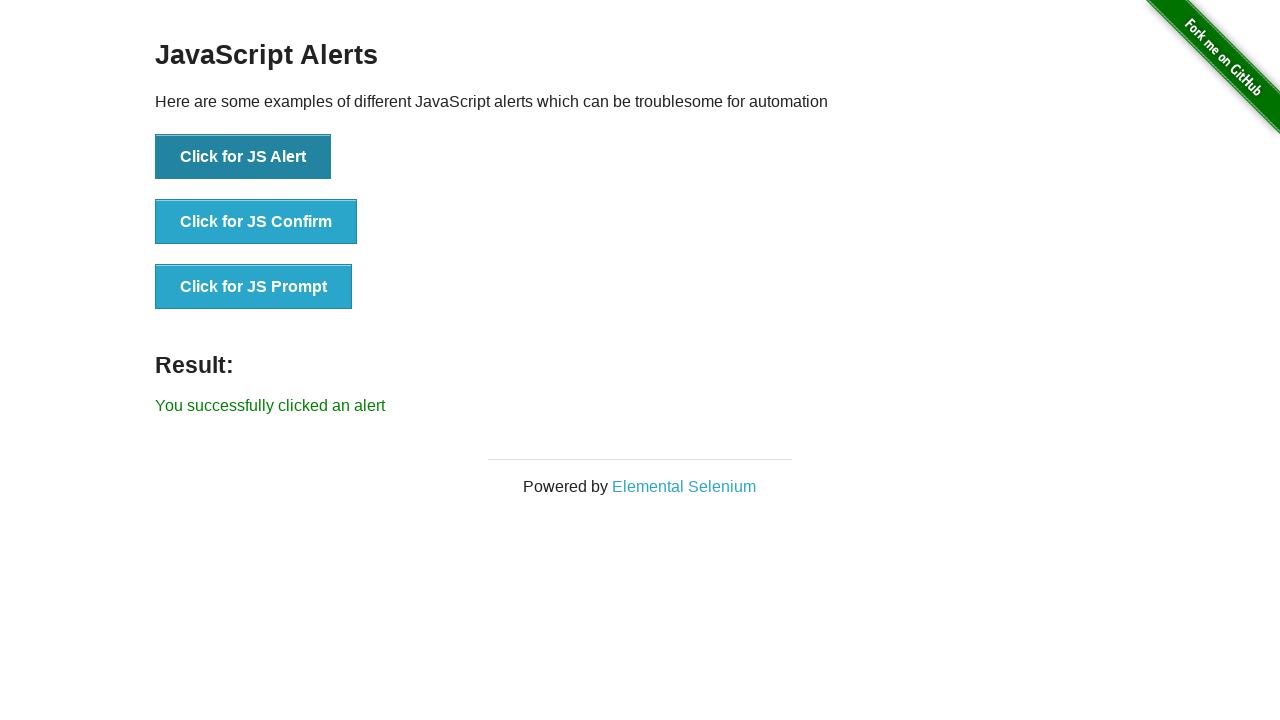

JS Alert result displayed on page
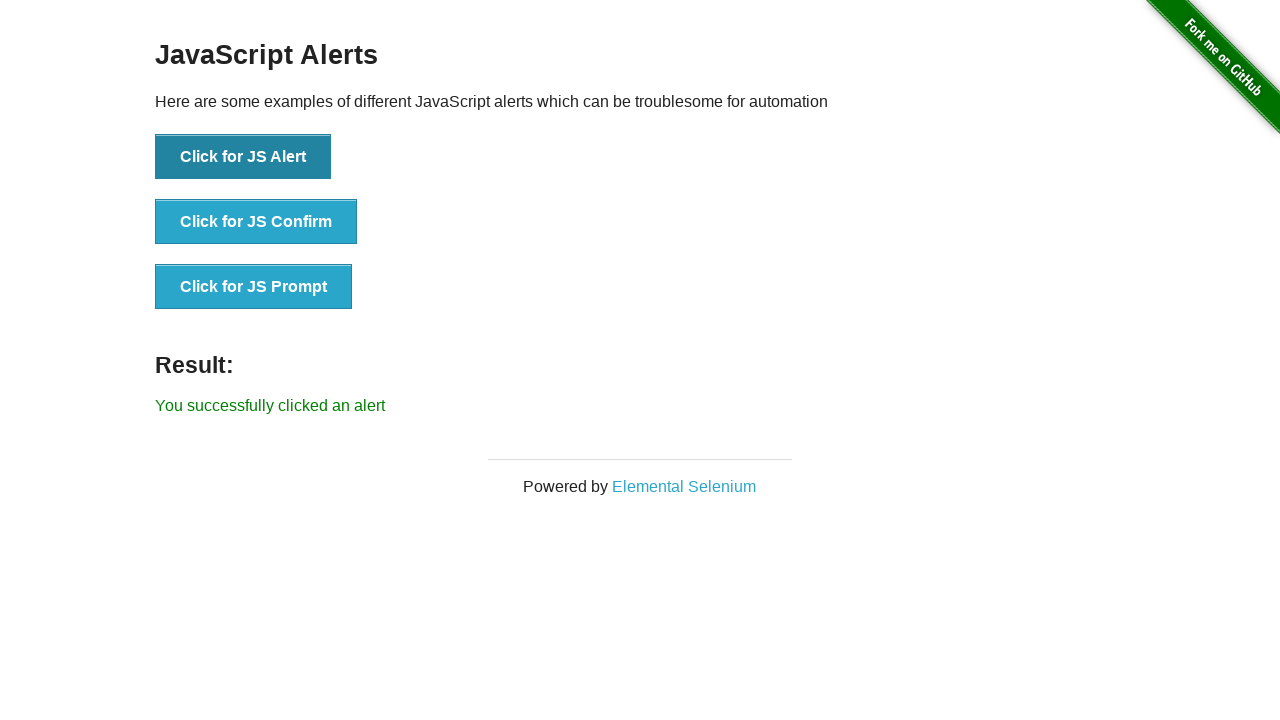

Clicked JS Confirm button and accepted the confirmation dialog at (256, 222) on xpath=//button[text()='Click for JS Confirm']
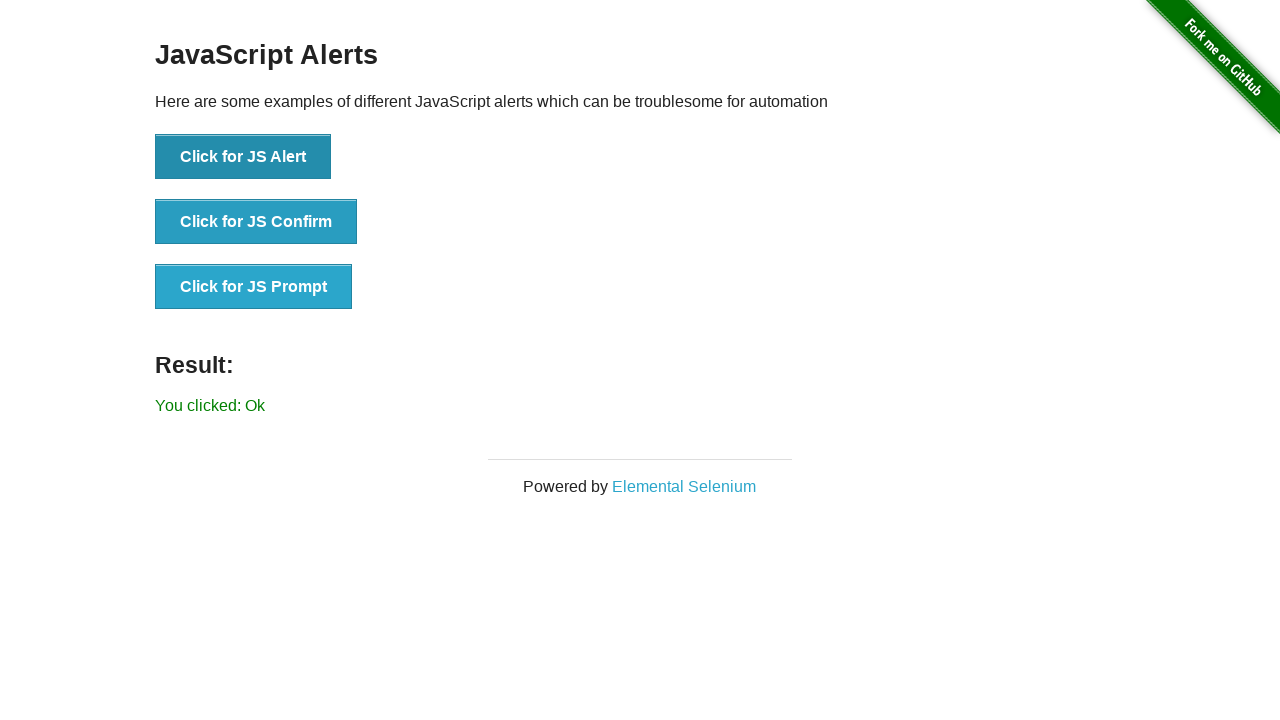

JS Confirm result displayed on page
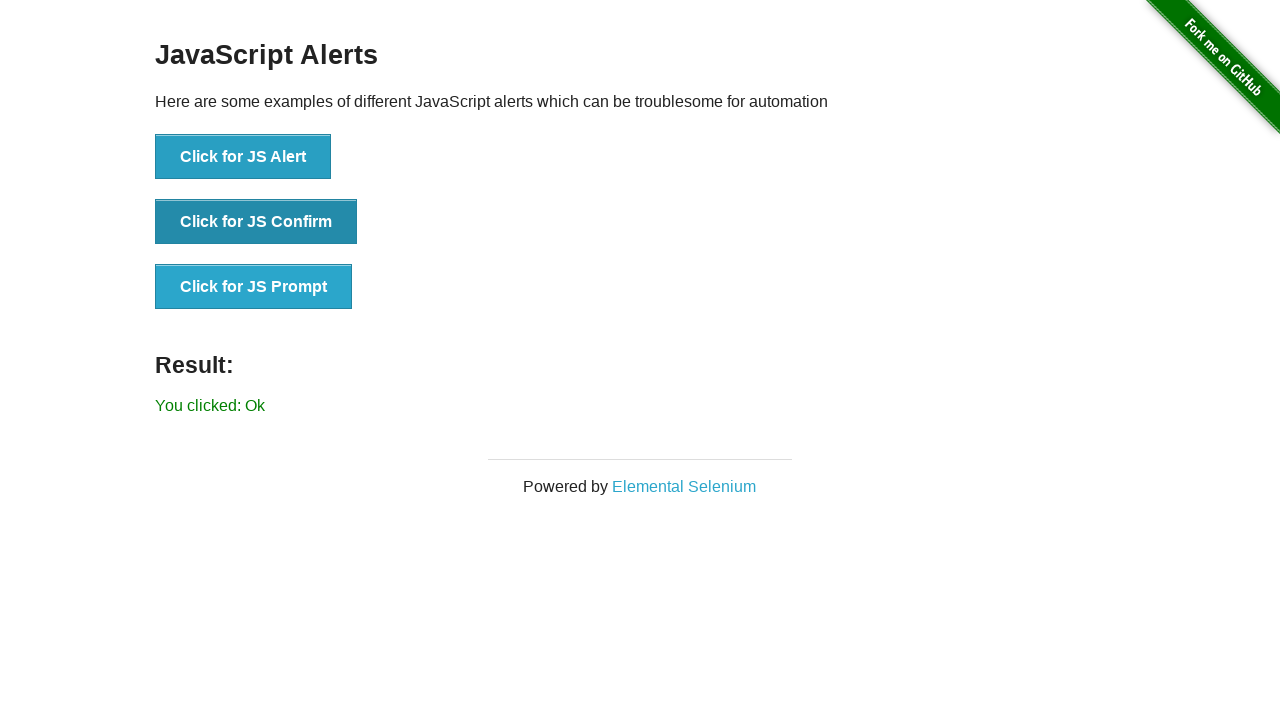

Clicked JS Prompt button and accepted with text 'selenium' at (254, 287) on xpath=//button[text()='Click for JS Prompt']
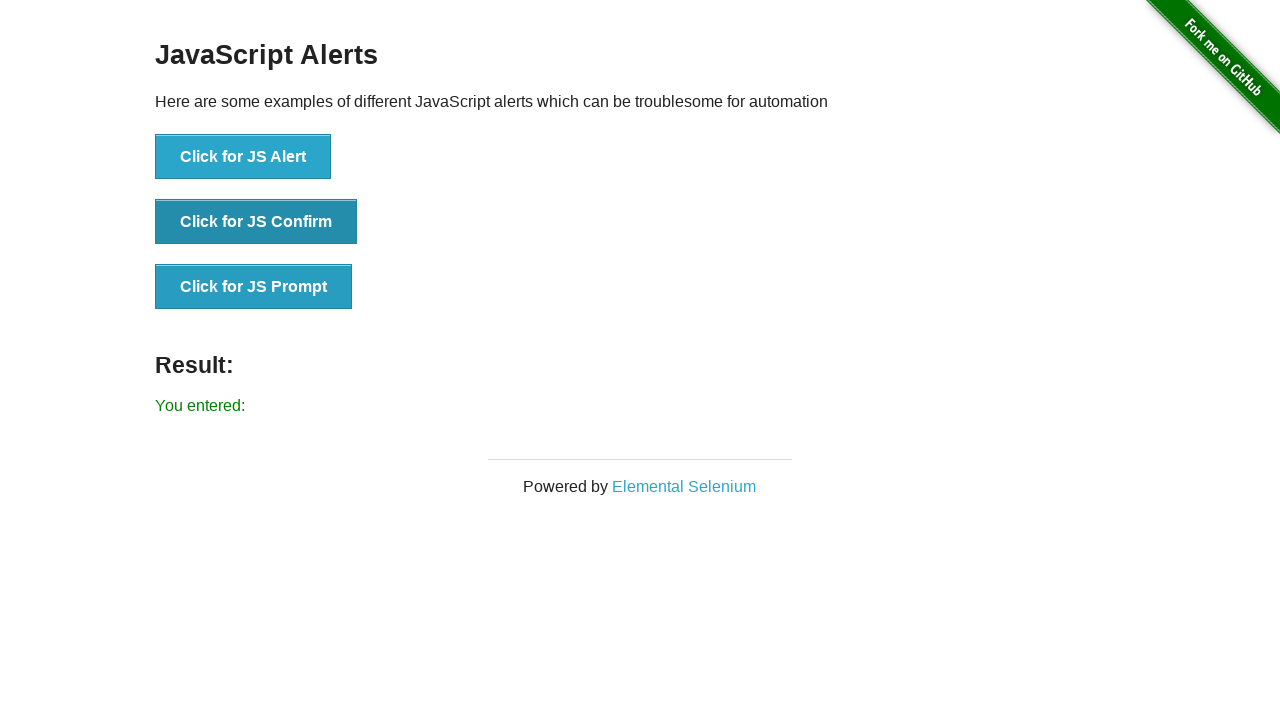

JS Prompt result displayed on page
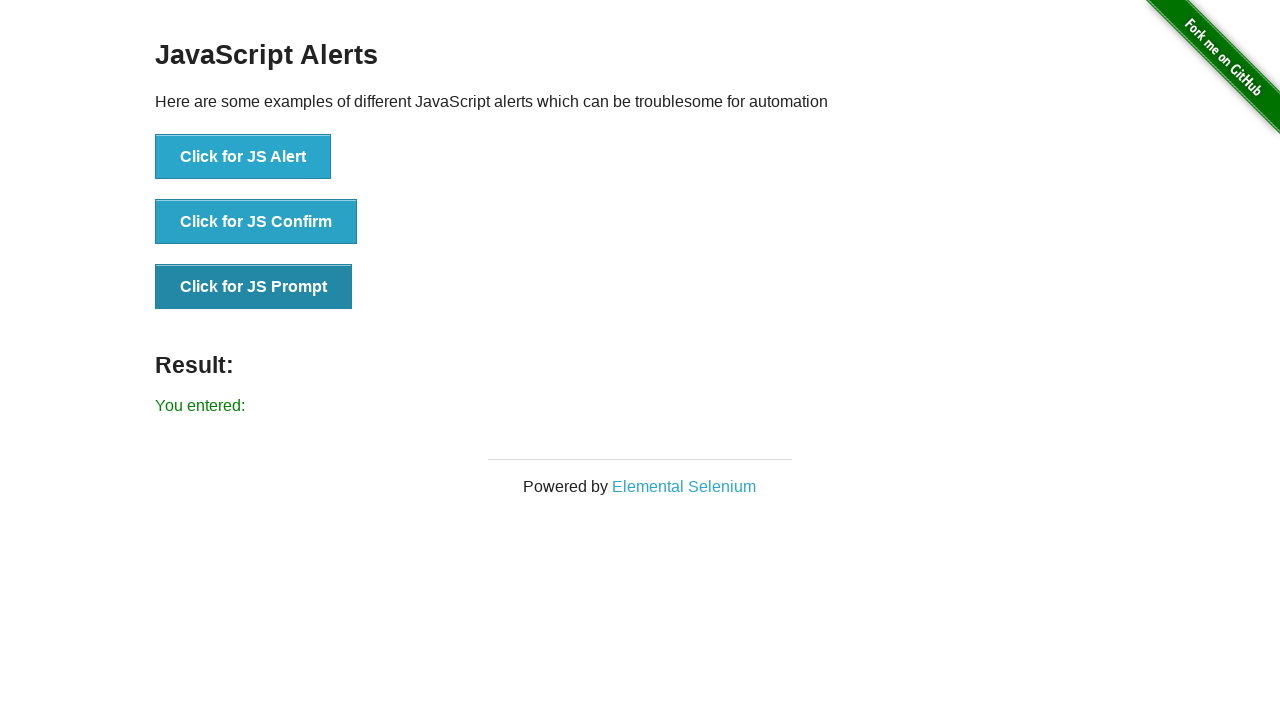

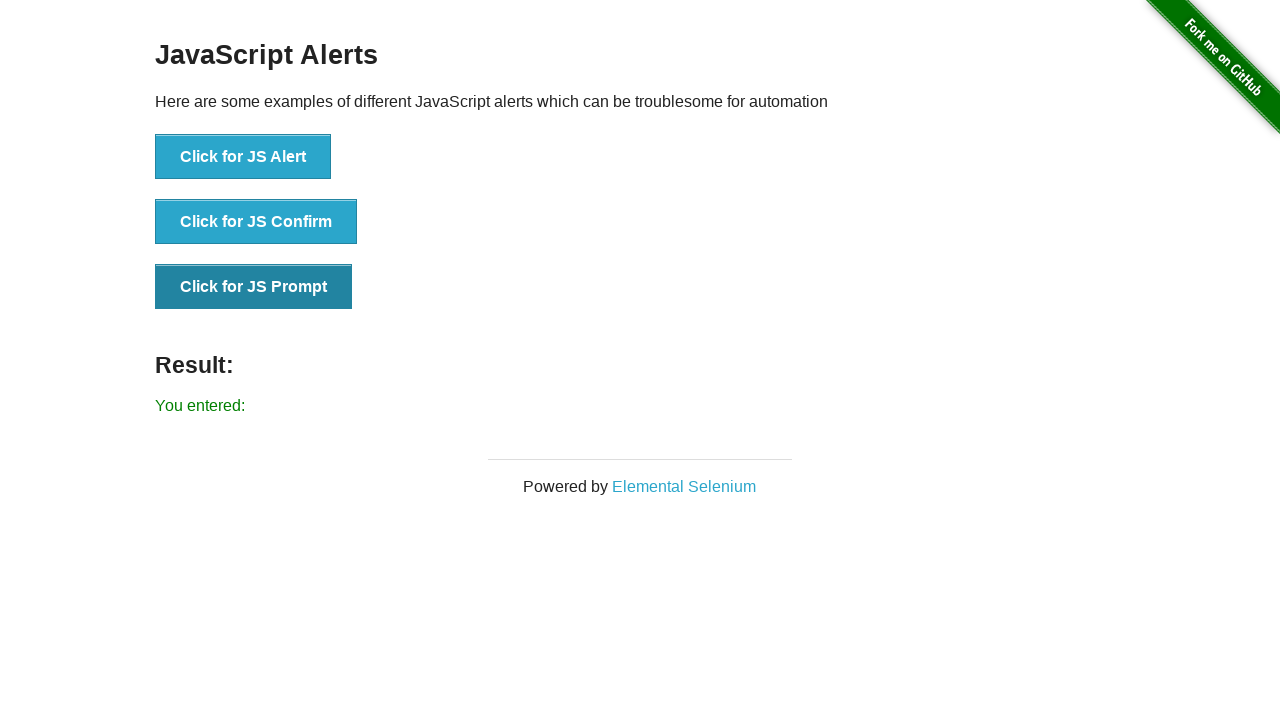